Tests static dropdown selection functionality and passenger count selection by interacting with currency dropdown and incrementing passenger count

Starting URL: https://rahulshettyacademy.com/dropdownsPractise/

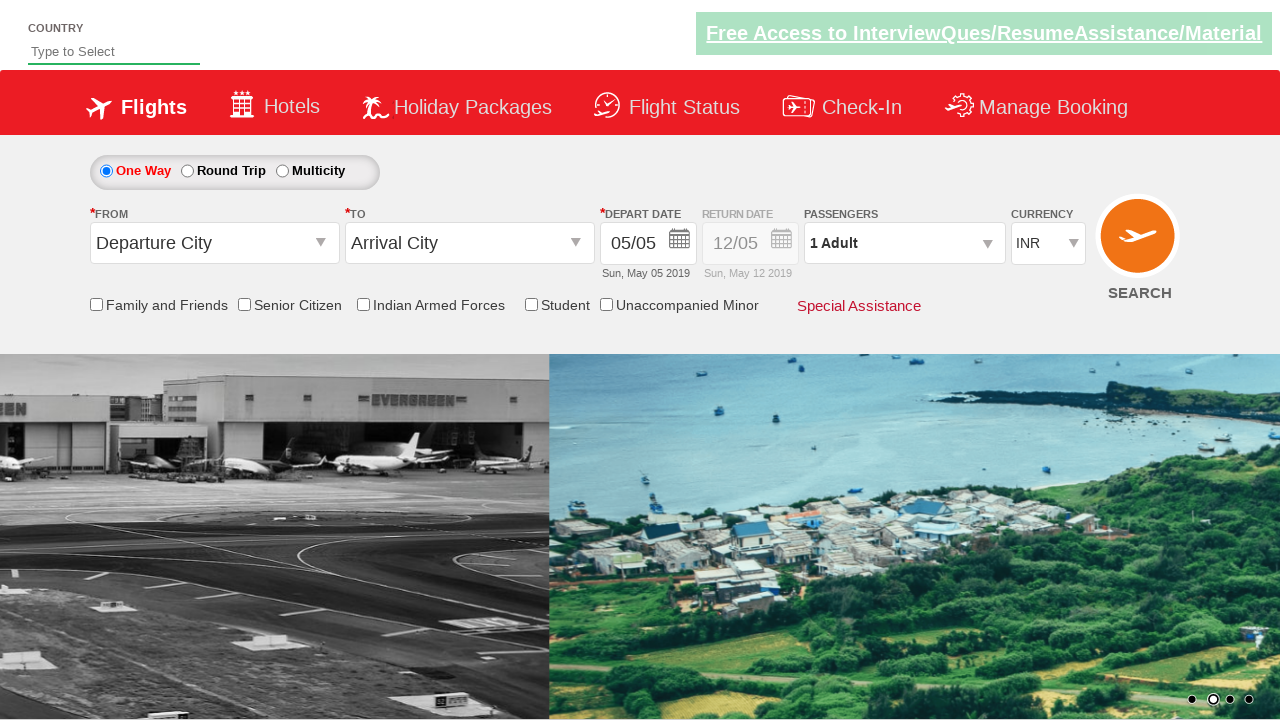

Located currency dropdown element
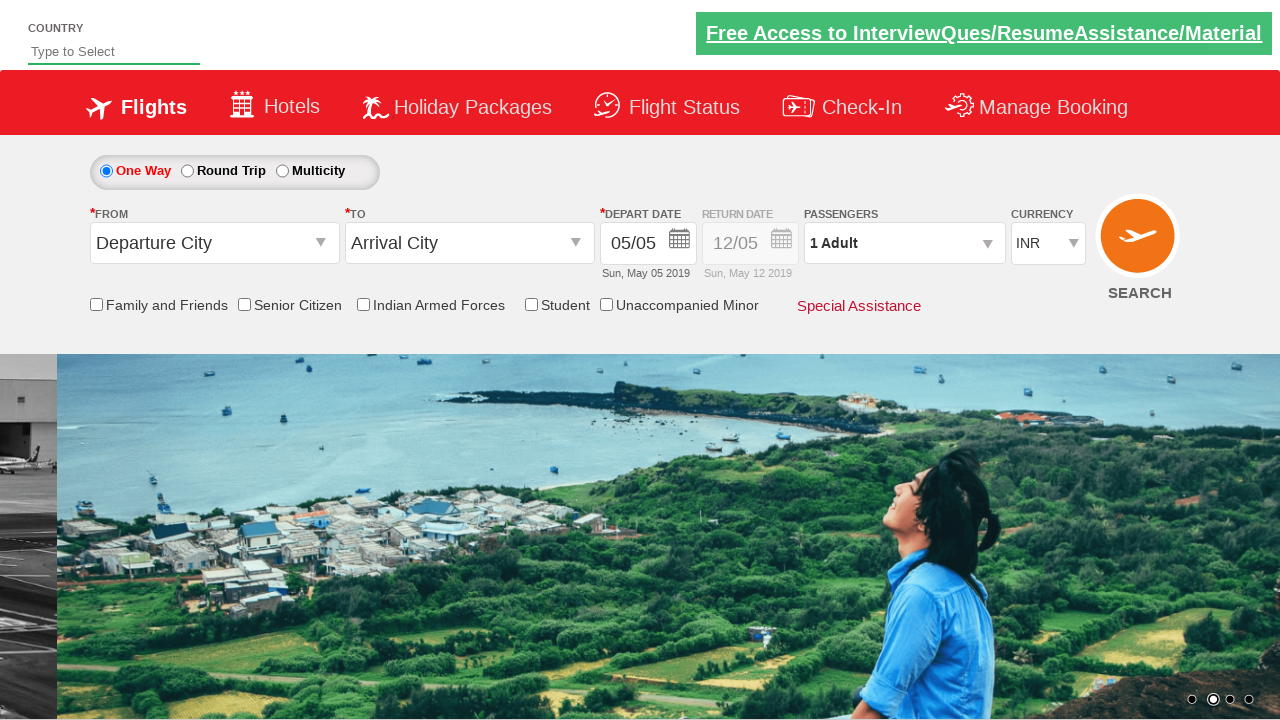

Selected currency dropdown option by index 3 on #ctl00_mainContent_DropDownListCurrency
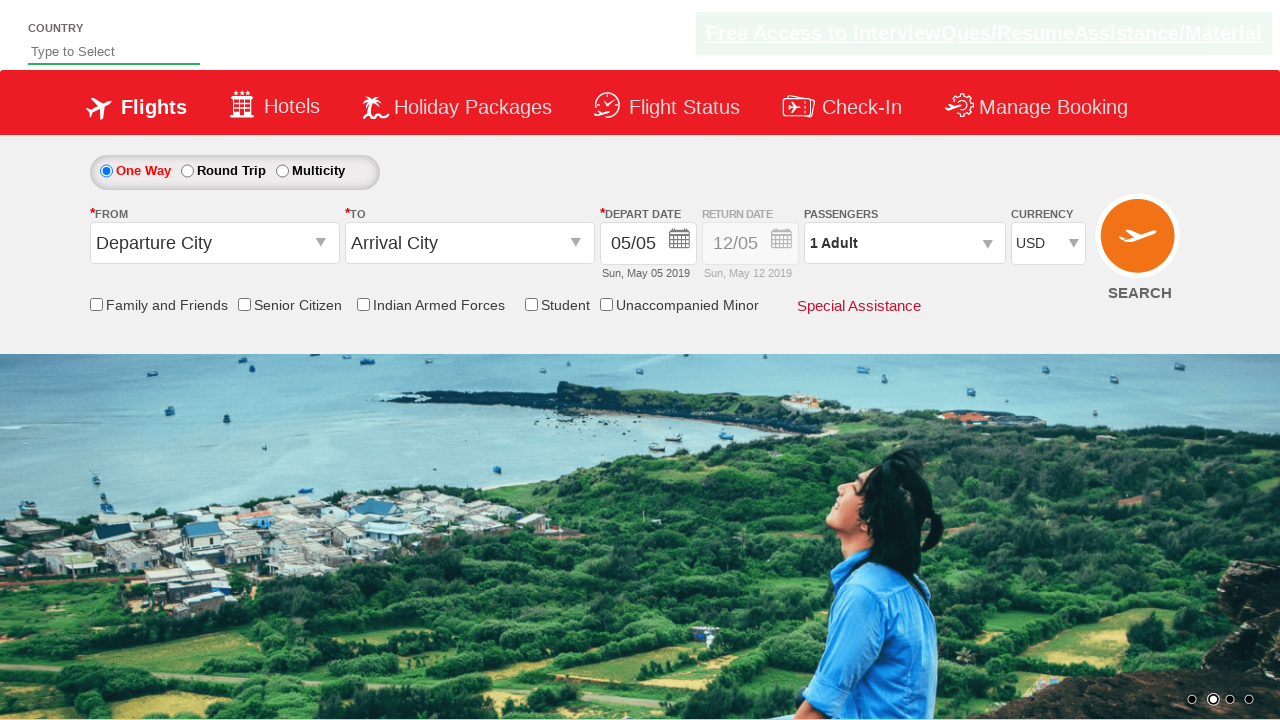

Selected currency dropdown option 'AED' by visible text on #ctl00_mainContent_DropDownListCurrency
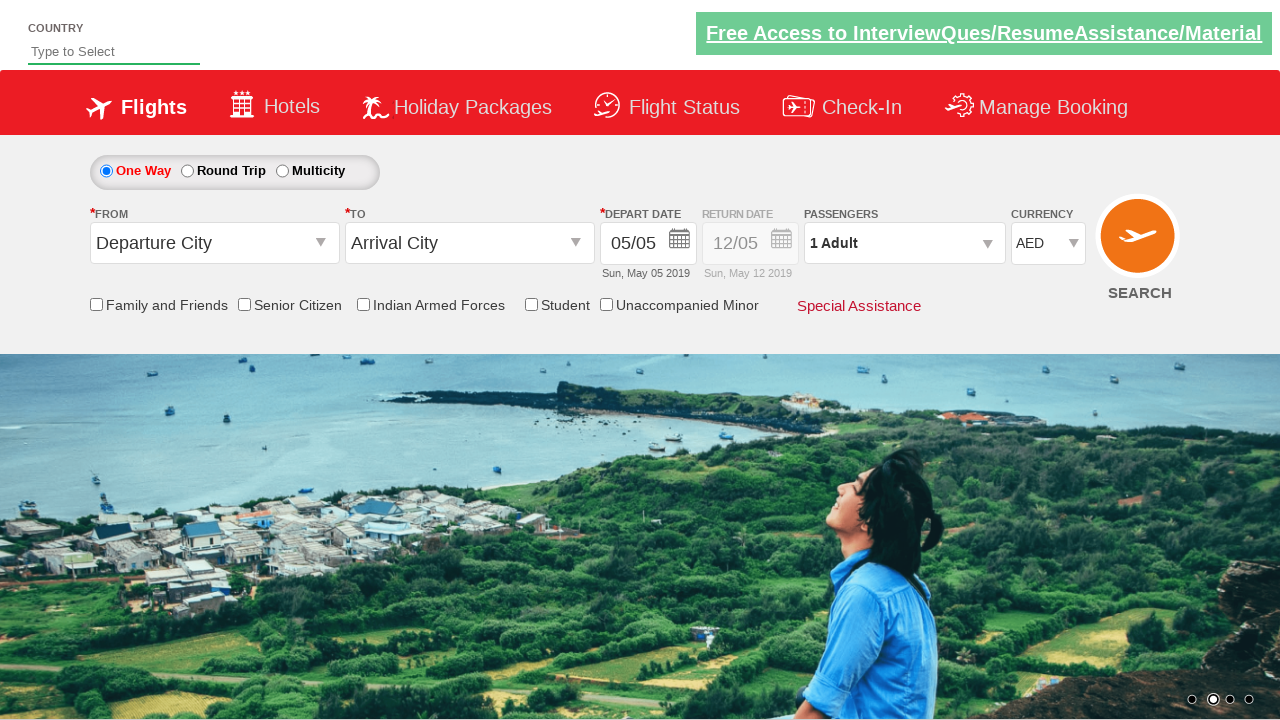

Selected currency dropdown option 'INR' by value on #ctl00_mainContent_DropDownListCurrency
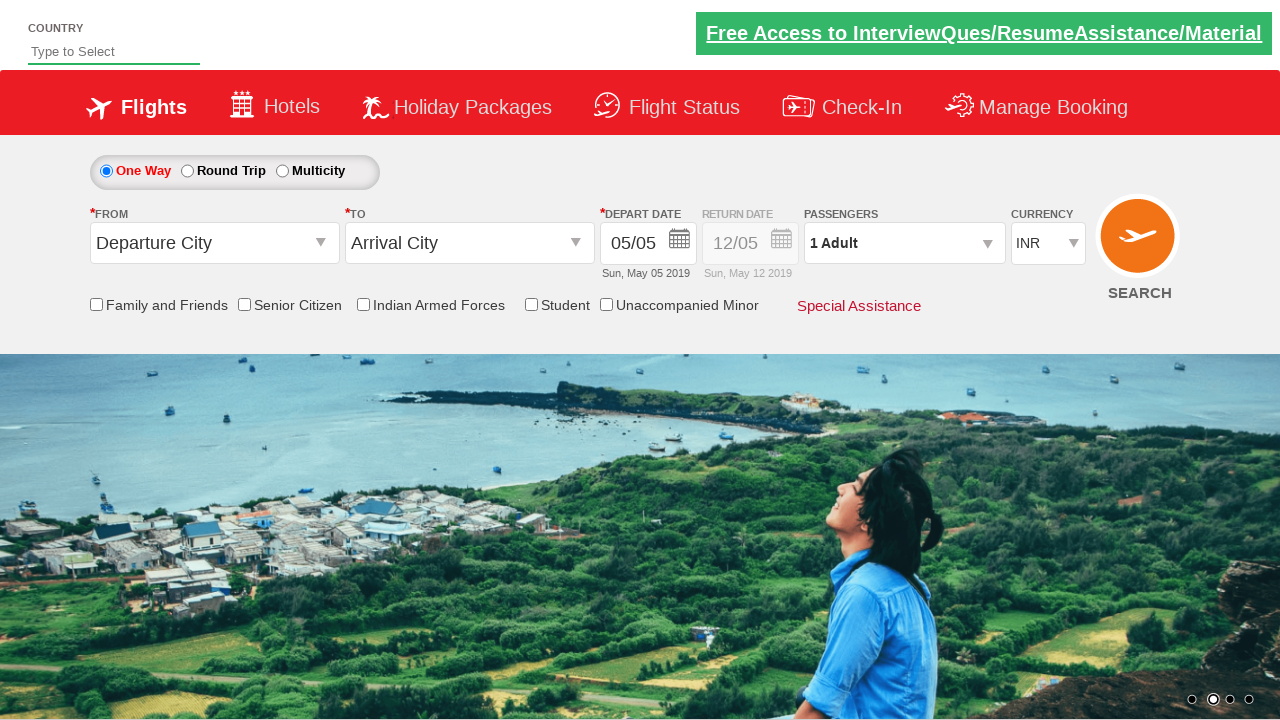

Clicked passenger info section to open passenger selection at (904, 243) on #divpaxinfo
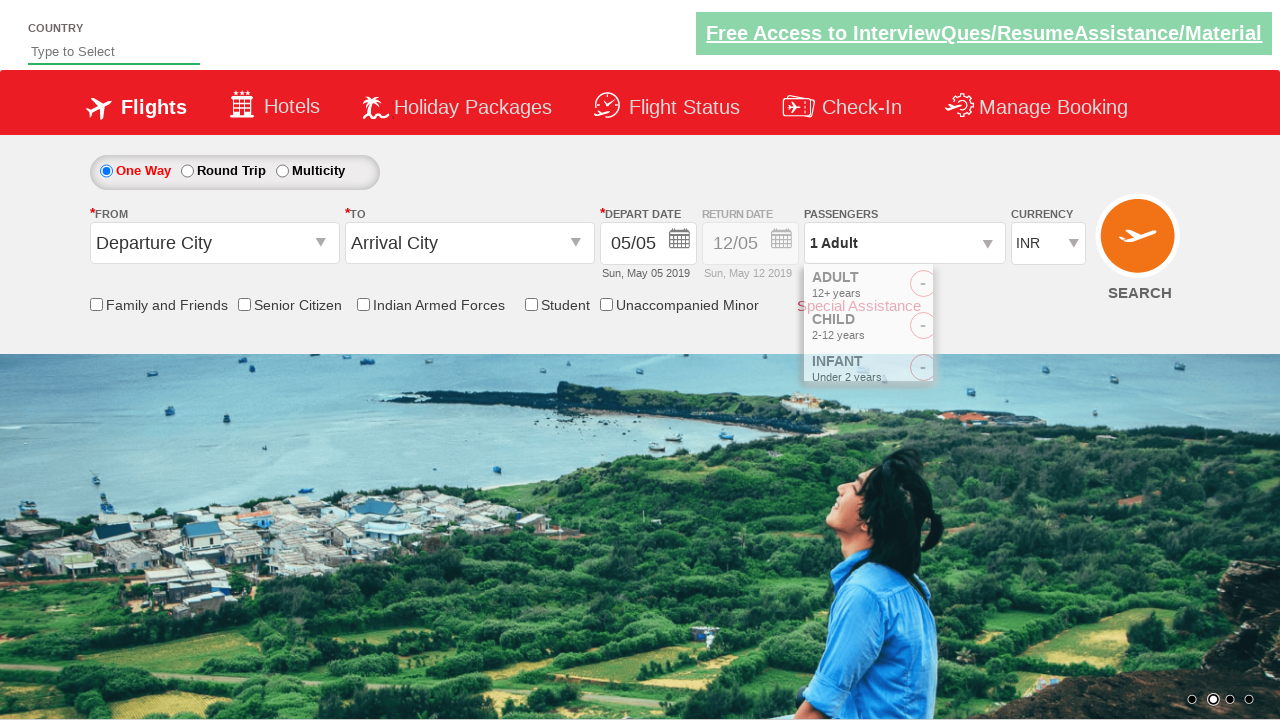

Waited for passenger selection dropdown to open
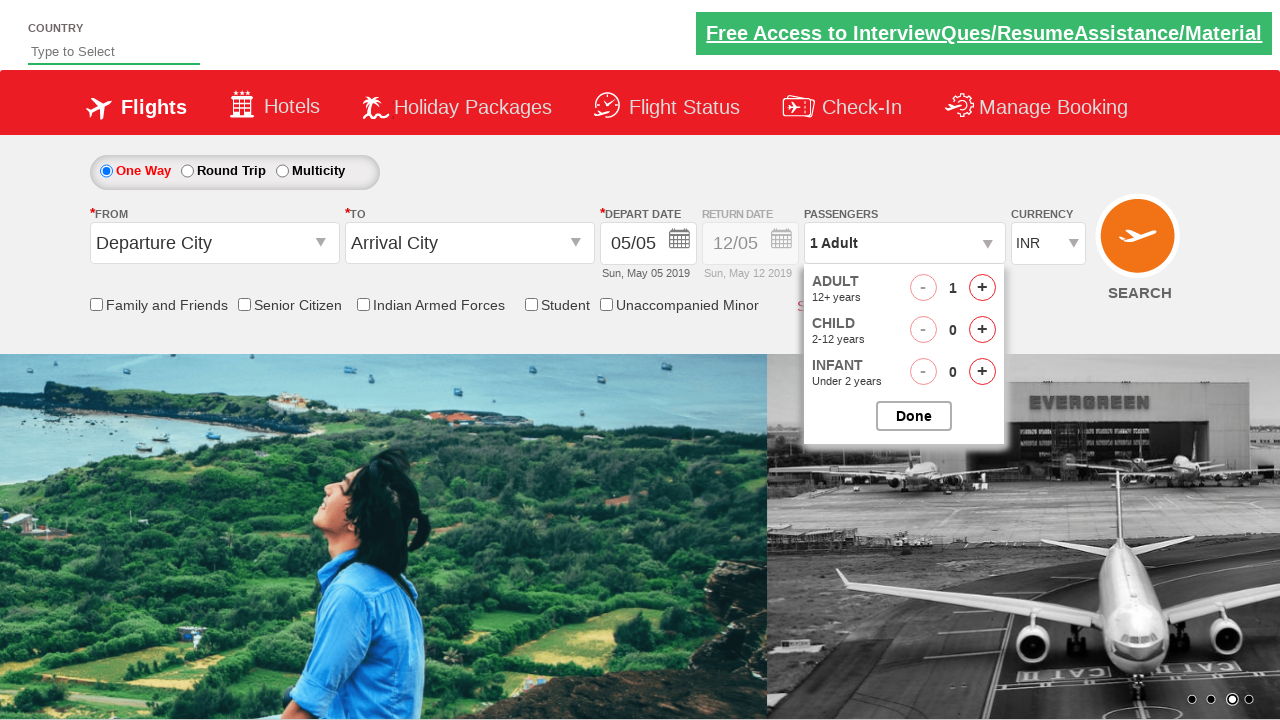

Incremented adult passenger count (iteration 1 of 4) at (982, 288) on #hrefIncAdt
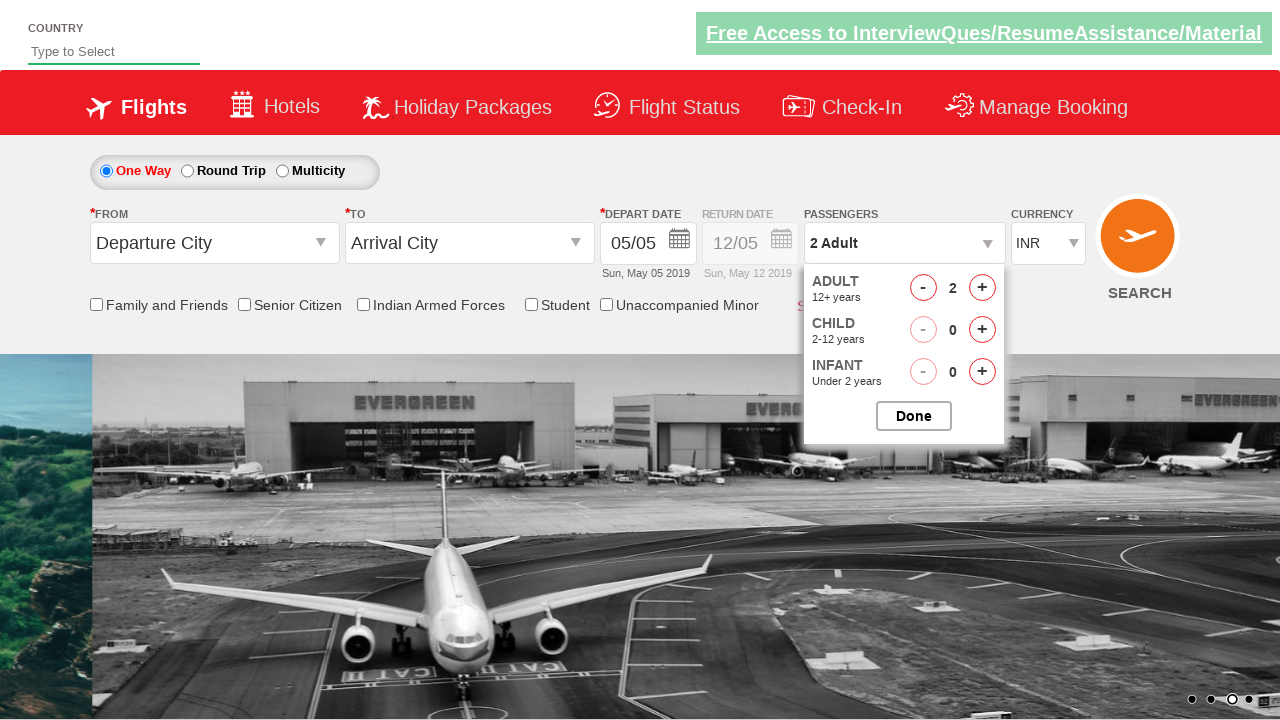

Incremented adult passenger count (iteration 2 of 4) at (982, 288) on #hrefIncAdt
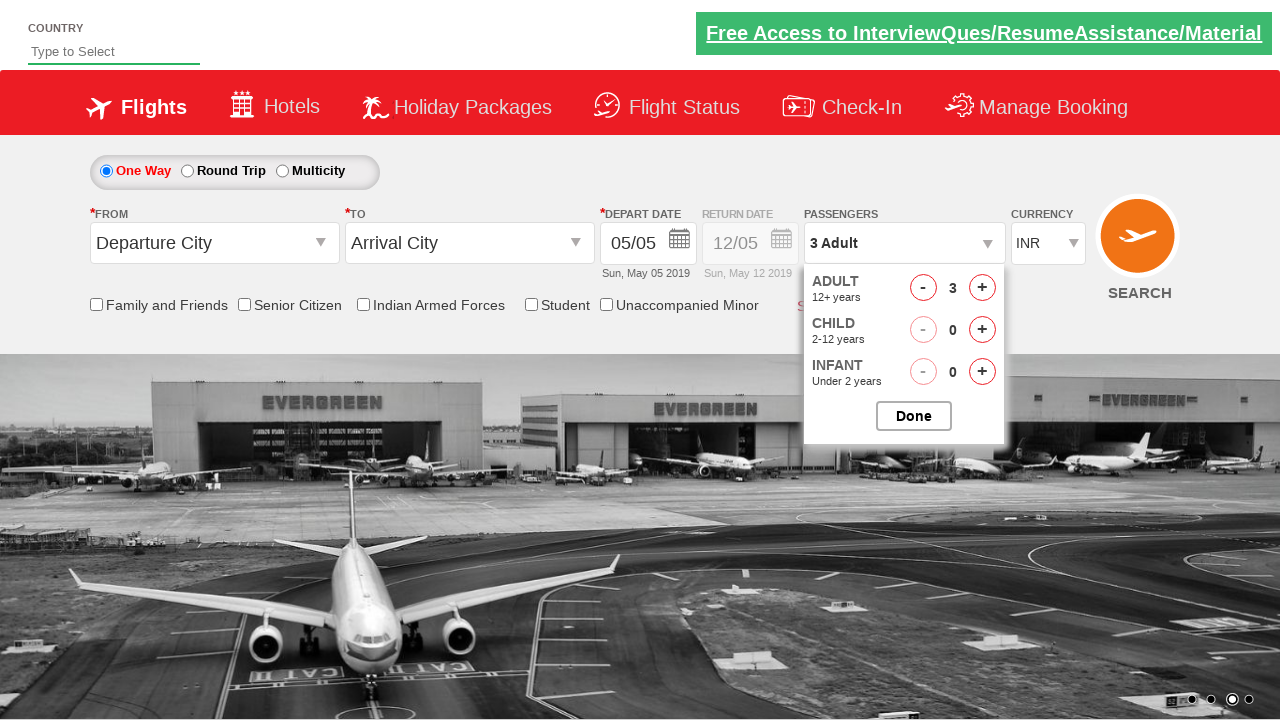

Incremented adult passenger count (iteration 3 of 4) at (982, 288) on #hrefIncAdt
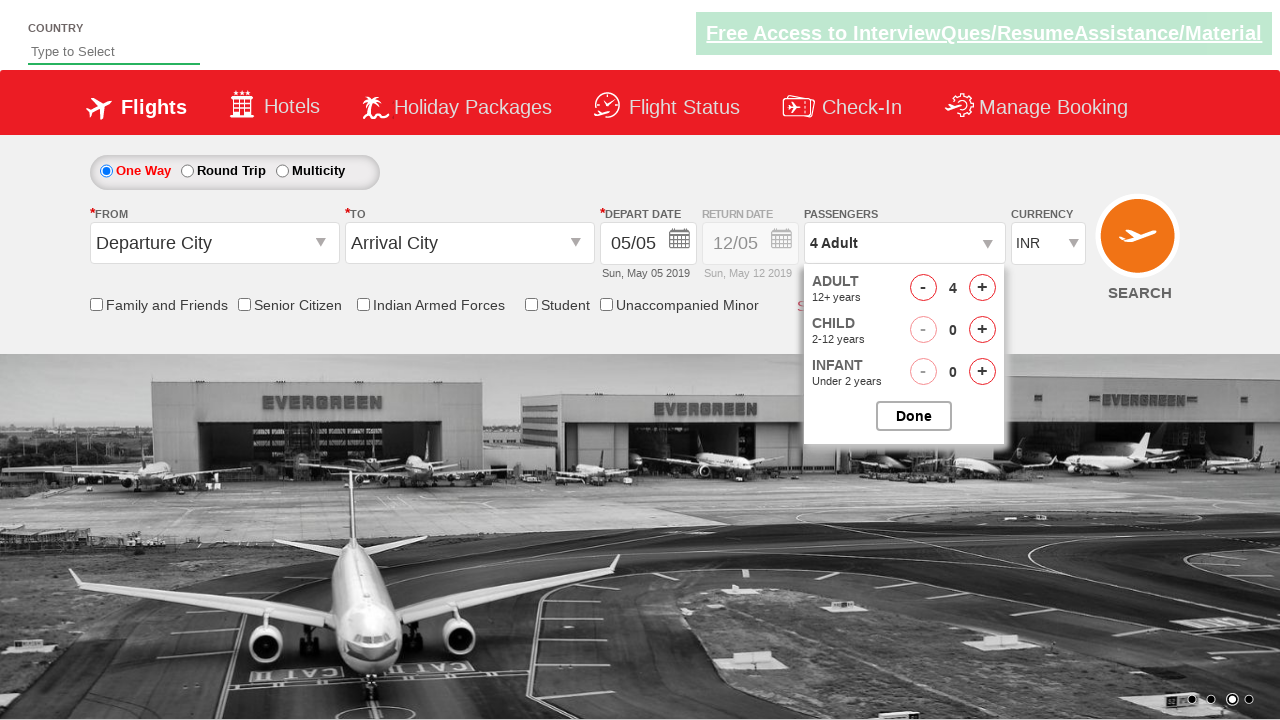

Incremented adult passenger count (iteration 4 of 4) at (982, 288) on #hrefIncAdt
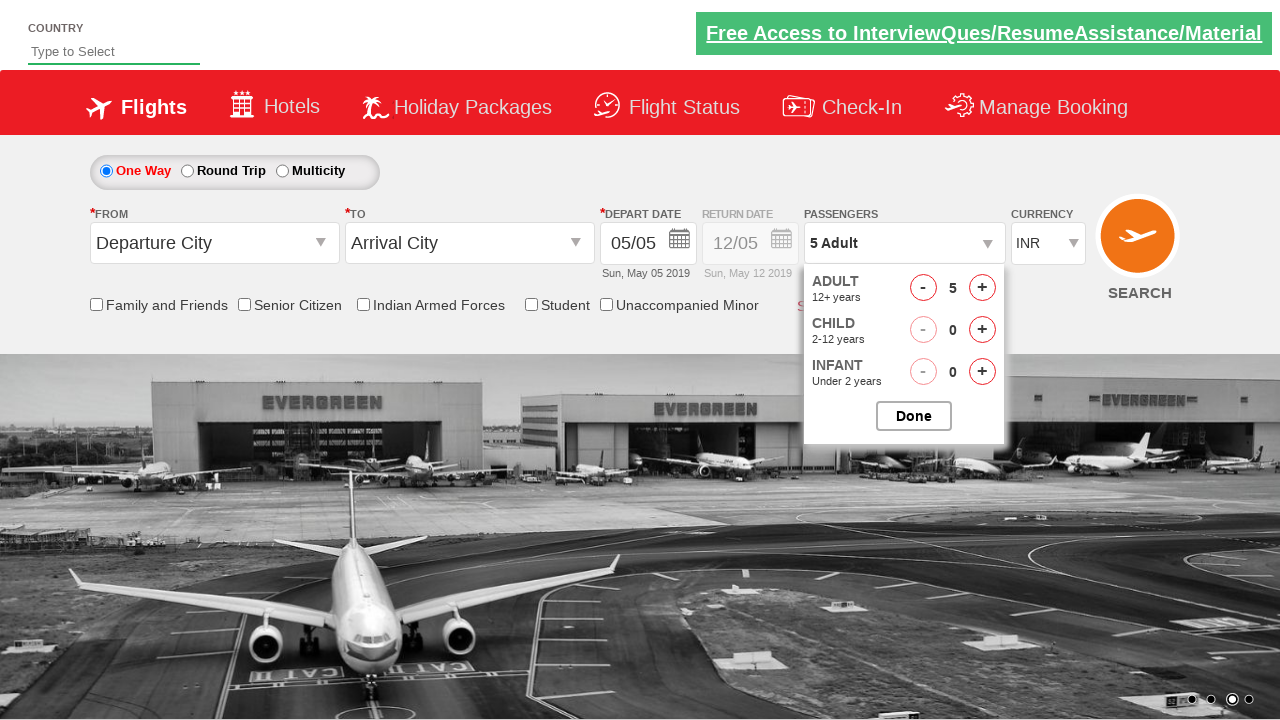

Closed passenger selection dropdown at (914, 416) on #btnclosepaxoption
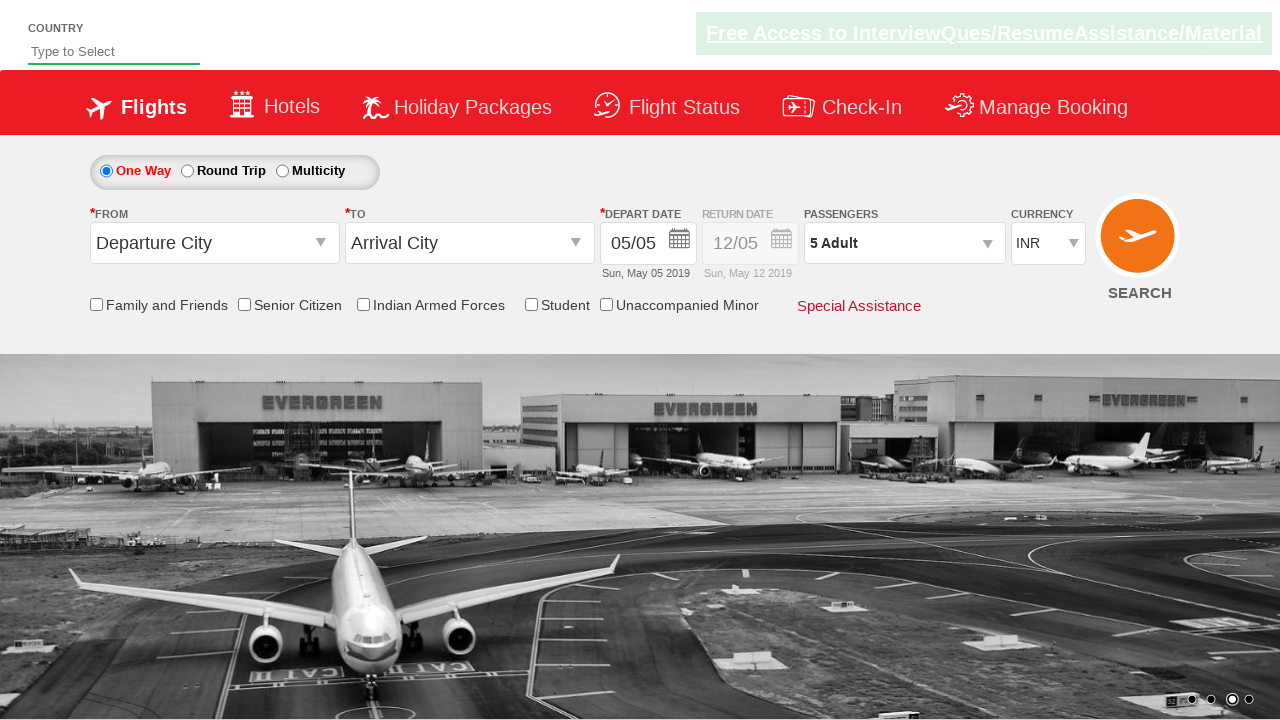

Verified passenger count text is displayed
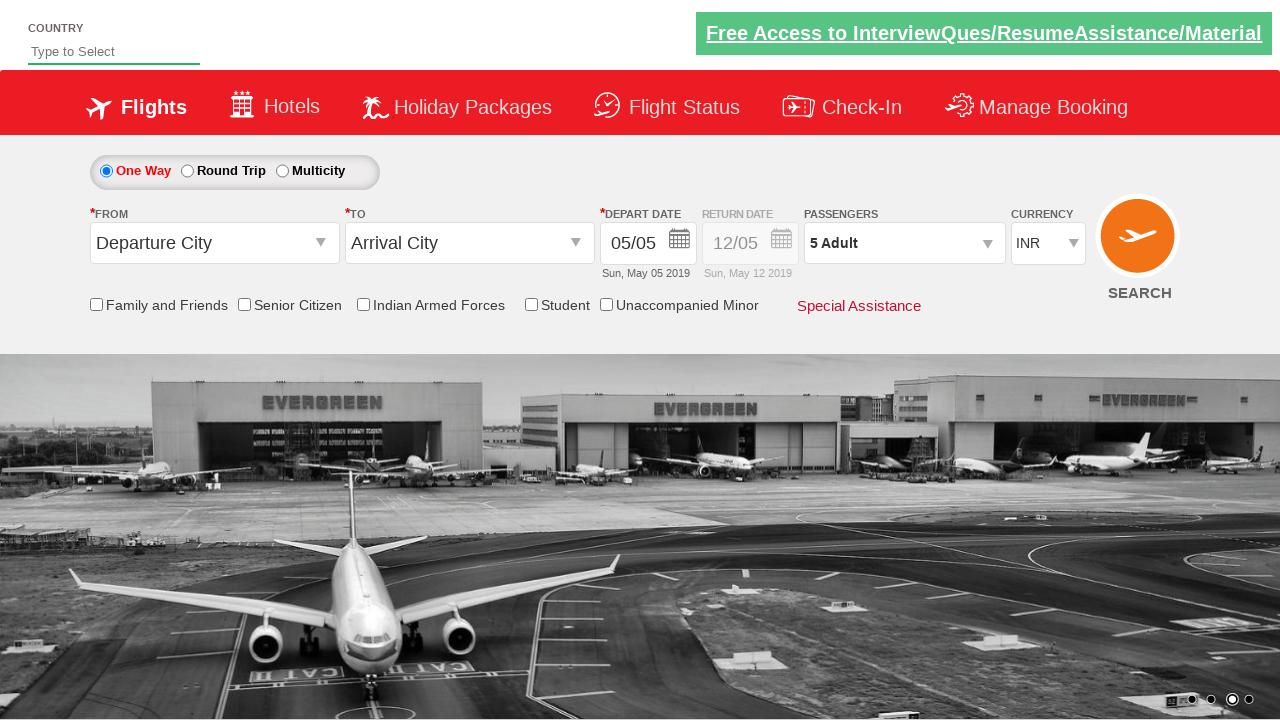

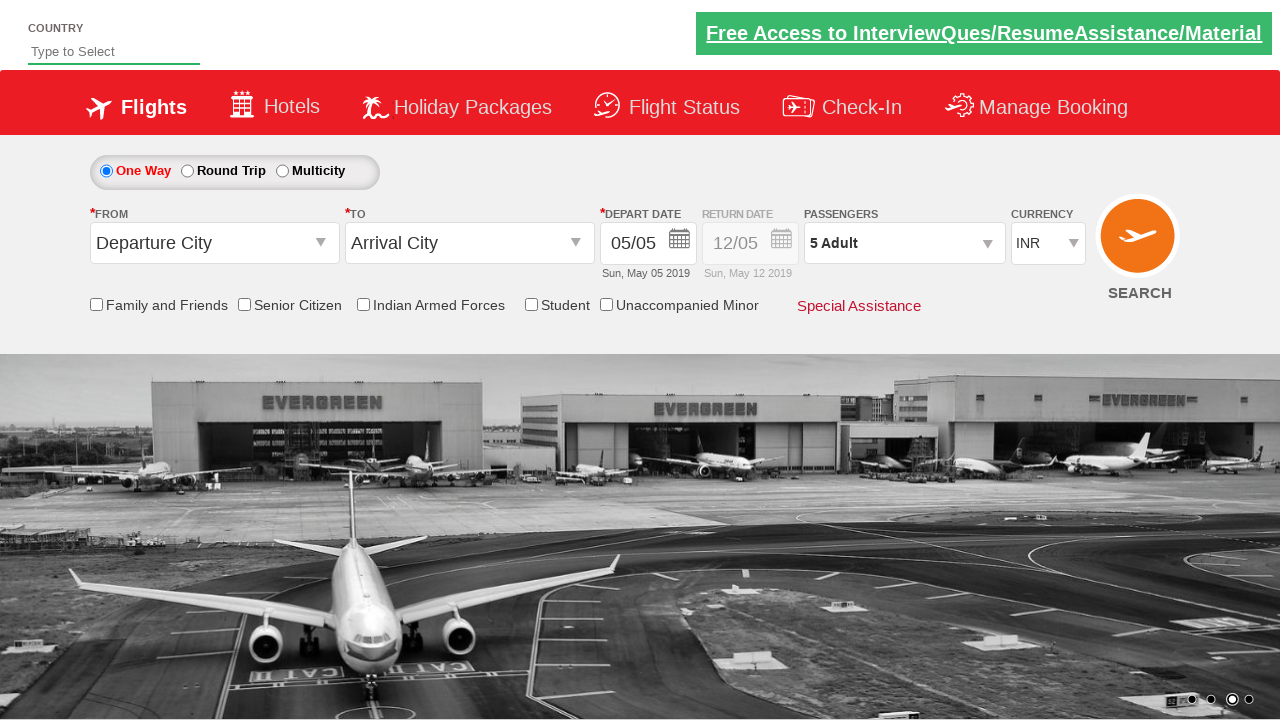